Tests window handling by verifying page content and title, clicking a link that opens a new window, switching to the new window, and verifying the new window's title.

Starting URL: https://the-internet.herokuapp.com/windows

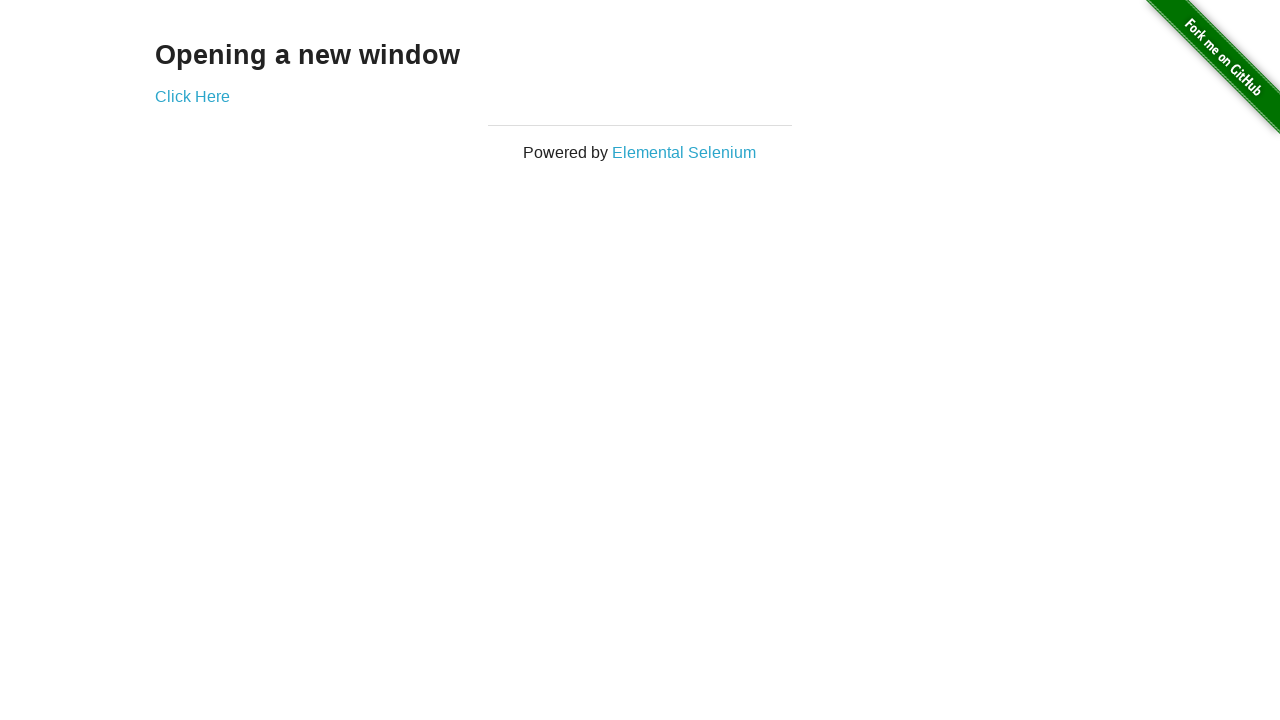

Retrieved heading text from page
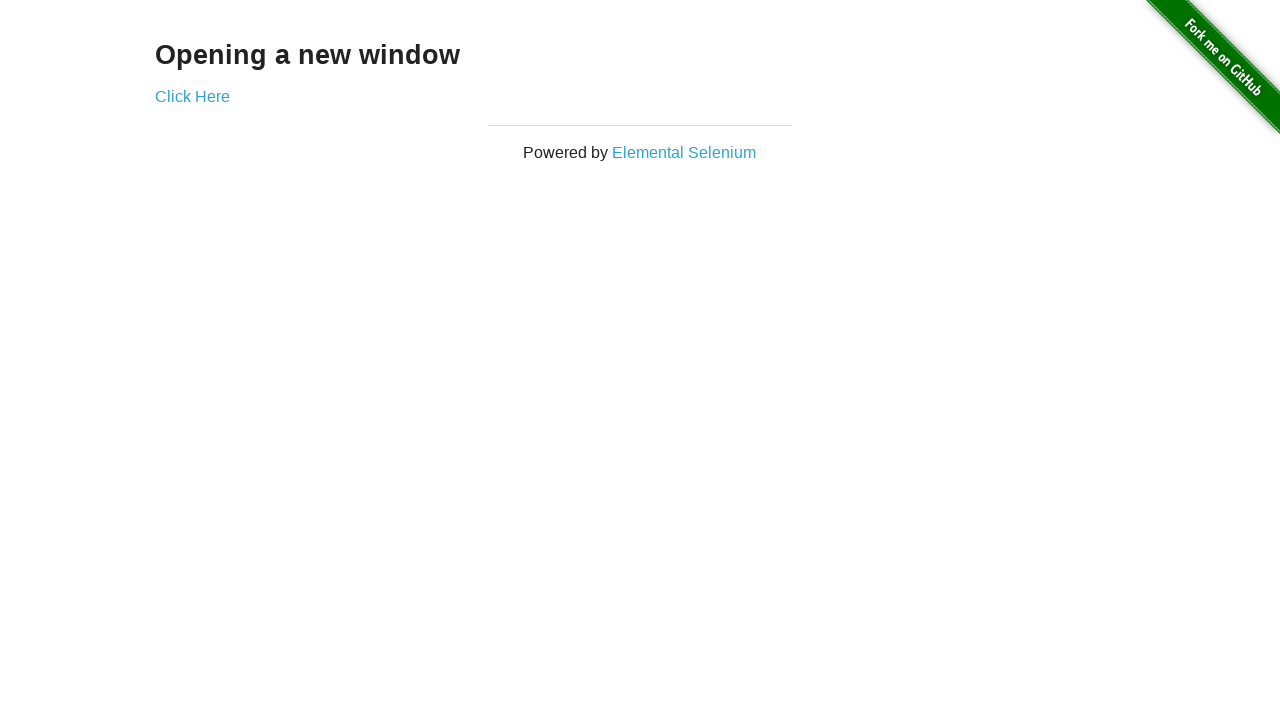

Verified heading text is 'Opening a new window'
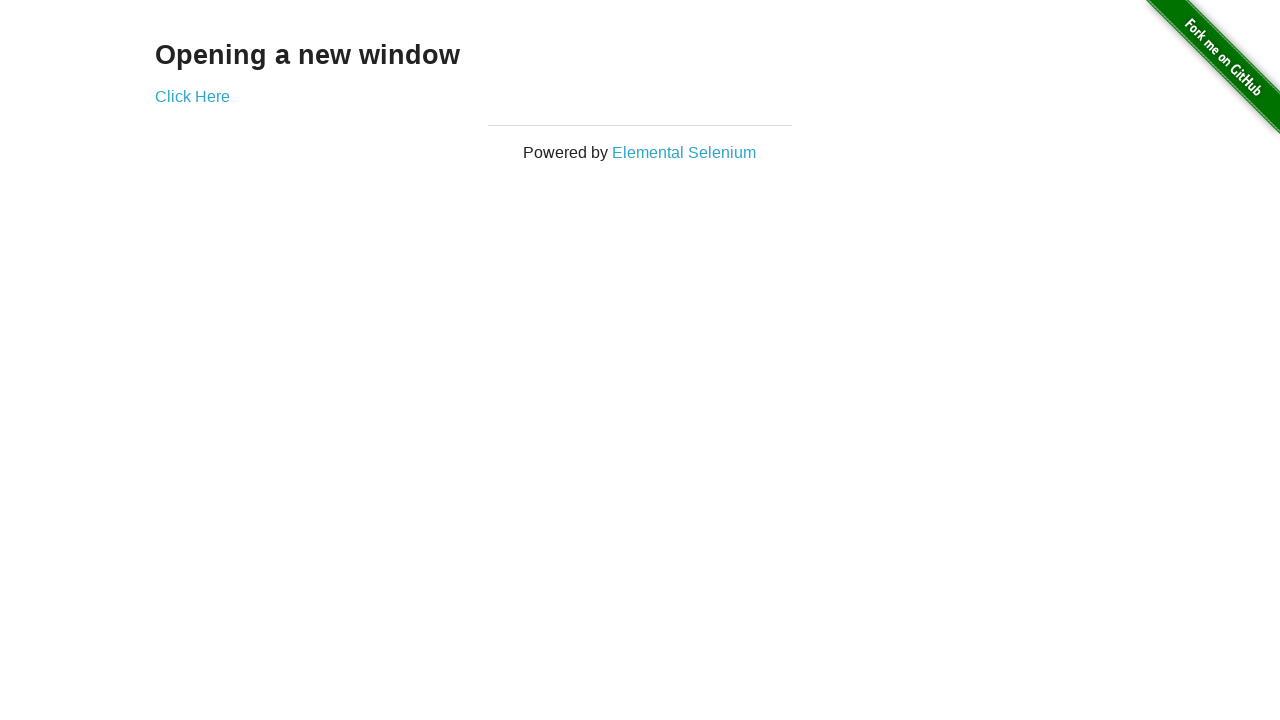

Verified page title is 'The Internet'
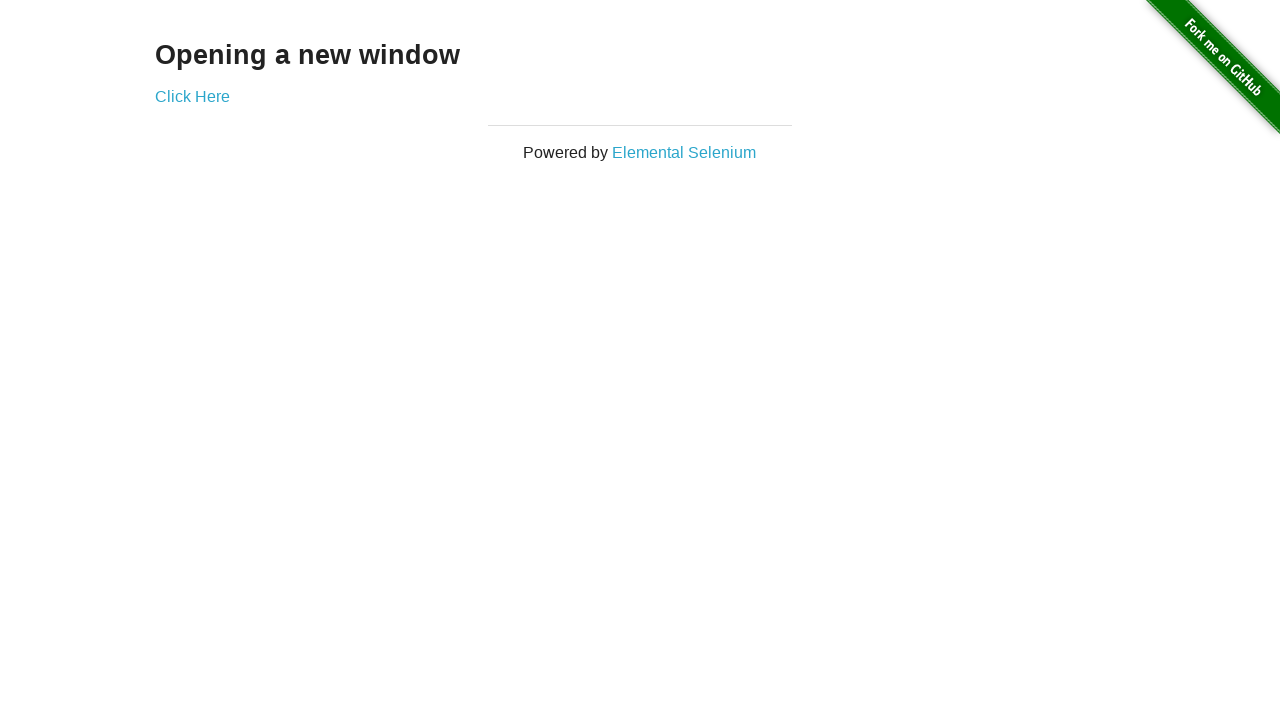

Clicked 'Click Here' link to open new window at (192, 96) on text=Click Here
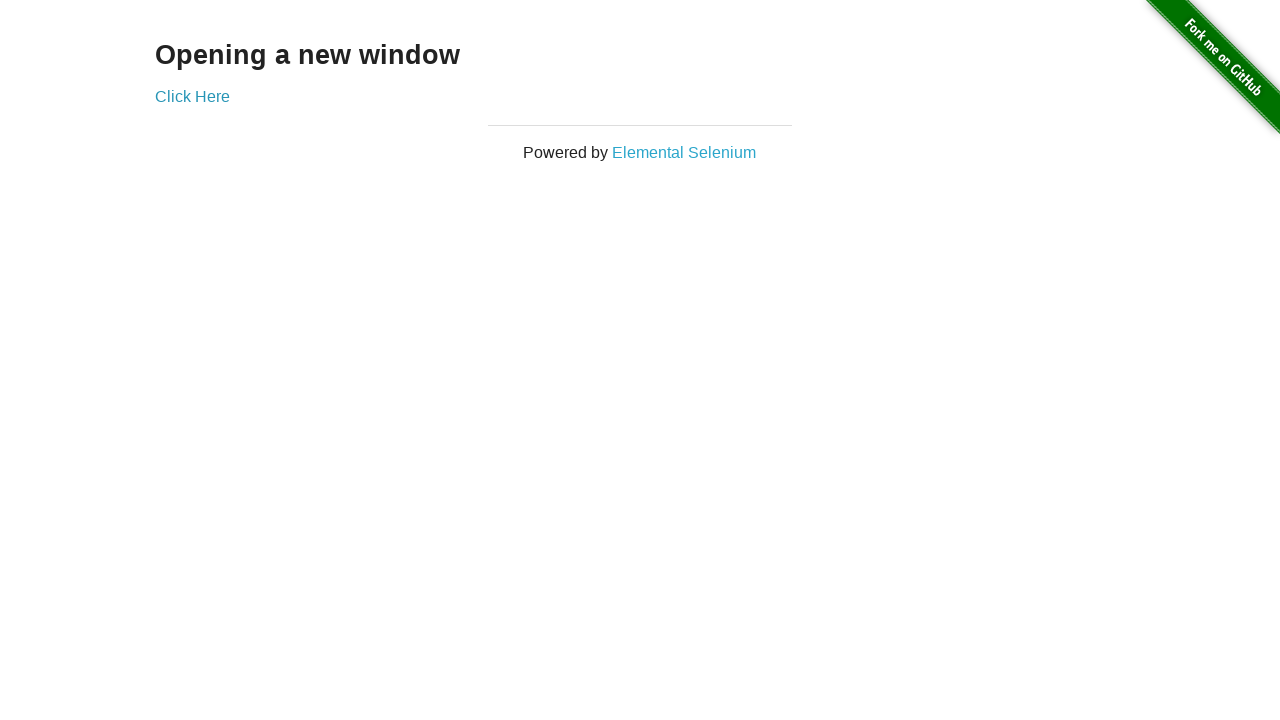

Retrieved new window/page object
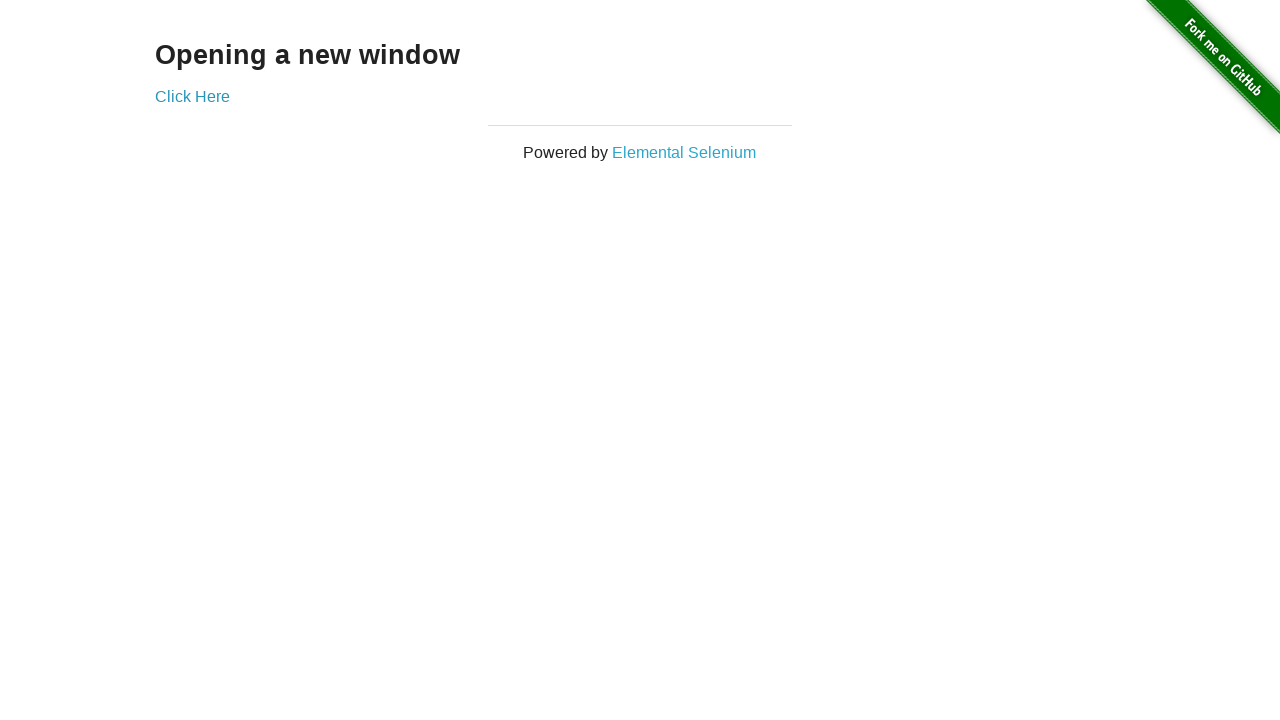

Waited for new window to finish loading
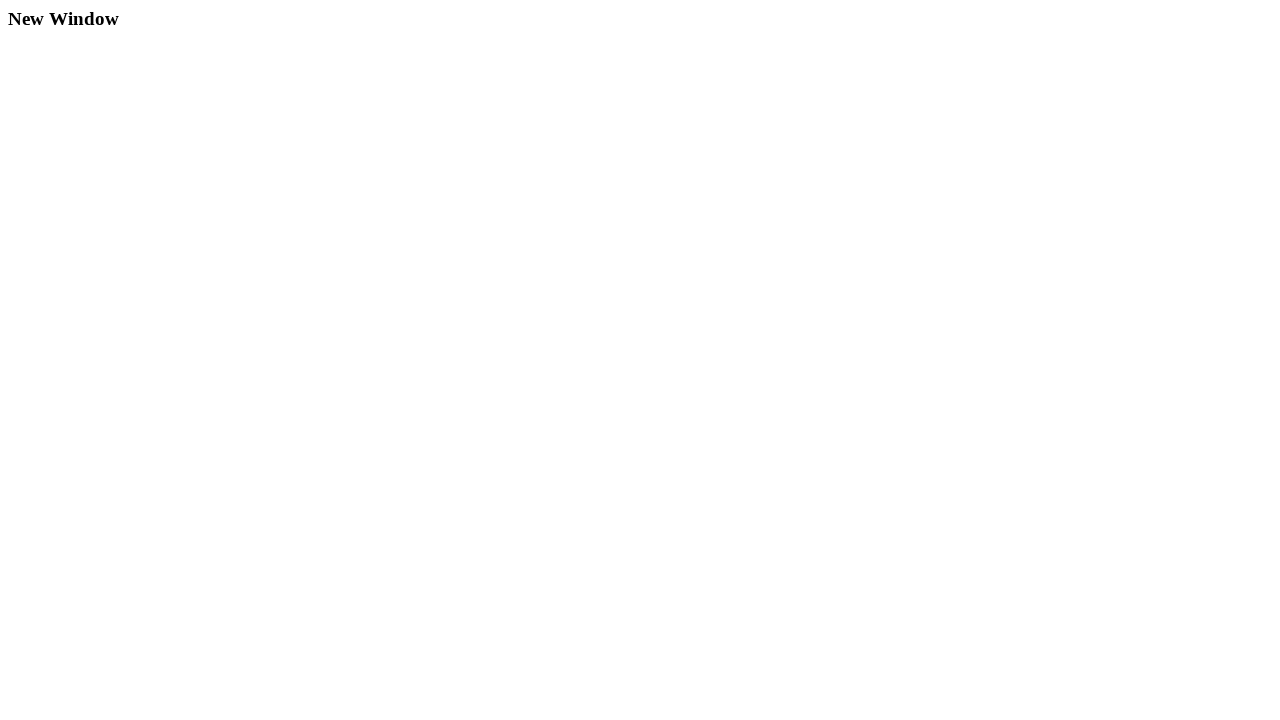

Verified new window title is 'New Window'
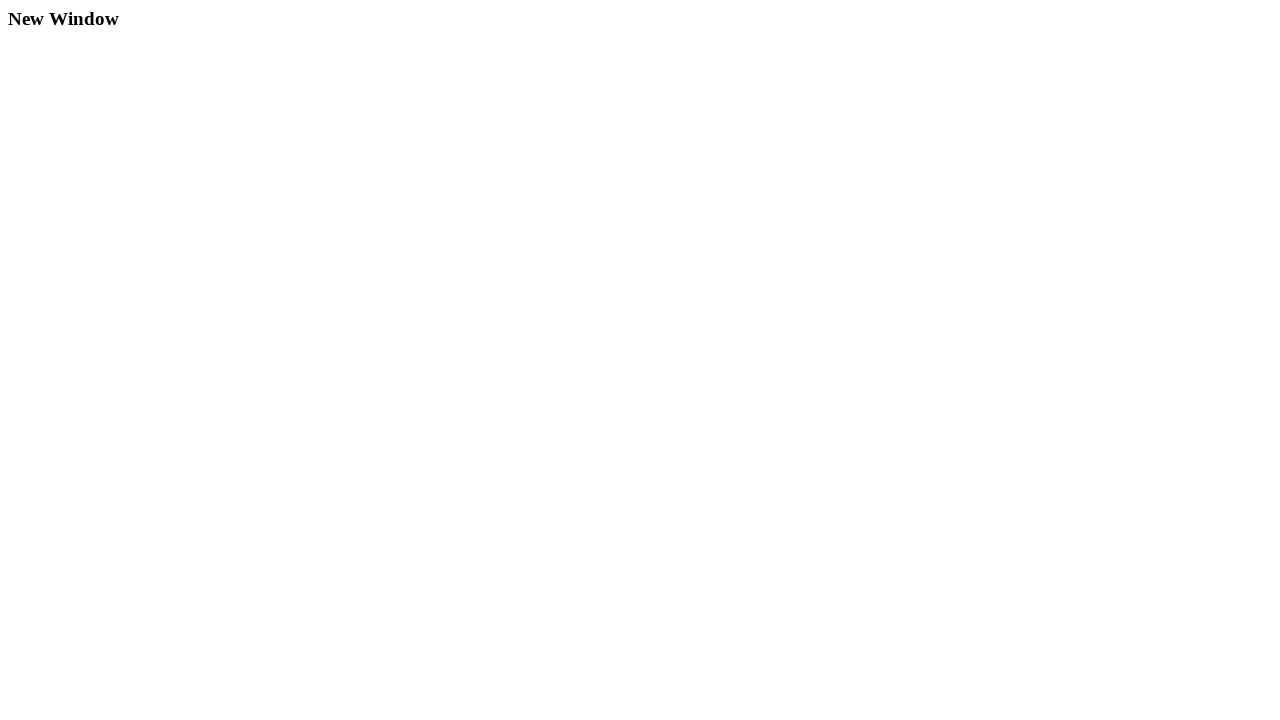

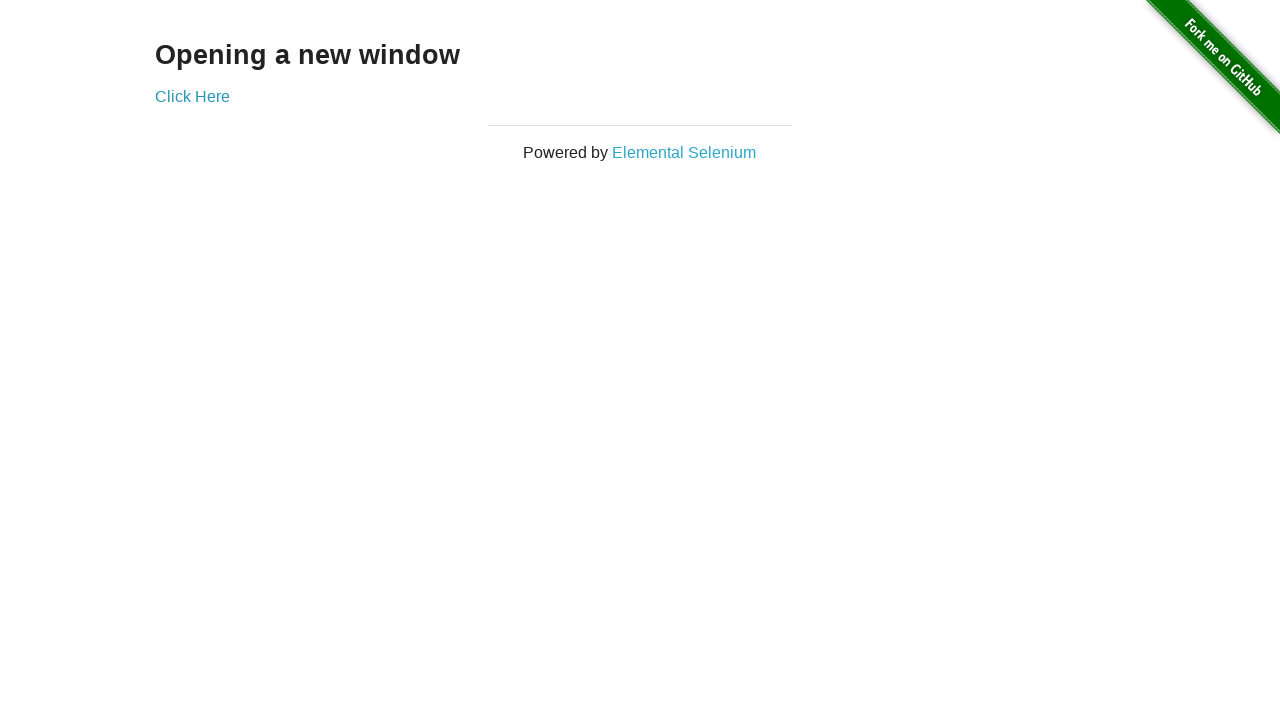